Tests dropdown selection by selecting Option 1 using index

Starting URL: https://the-internet.herokuapp.com/dropdown

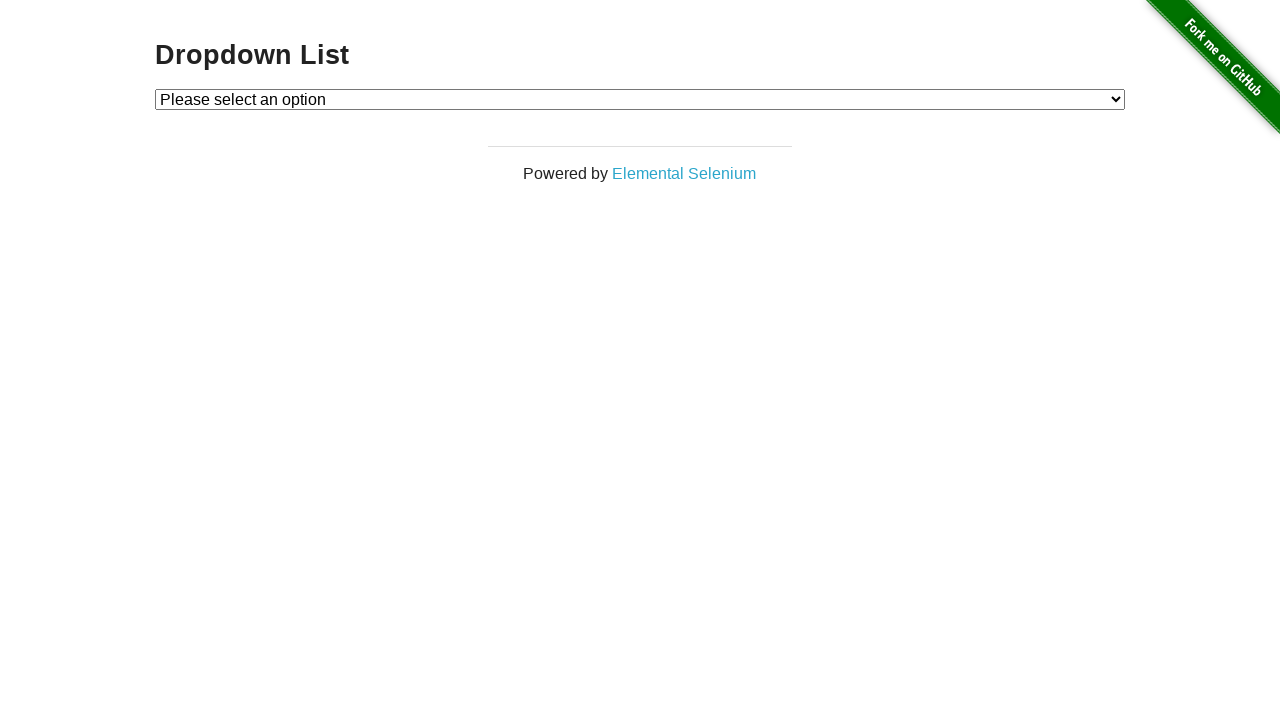

Located dropdown element with id 'dropdown'
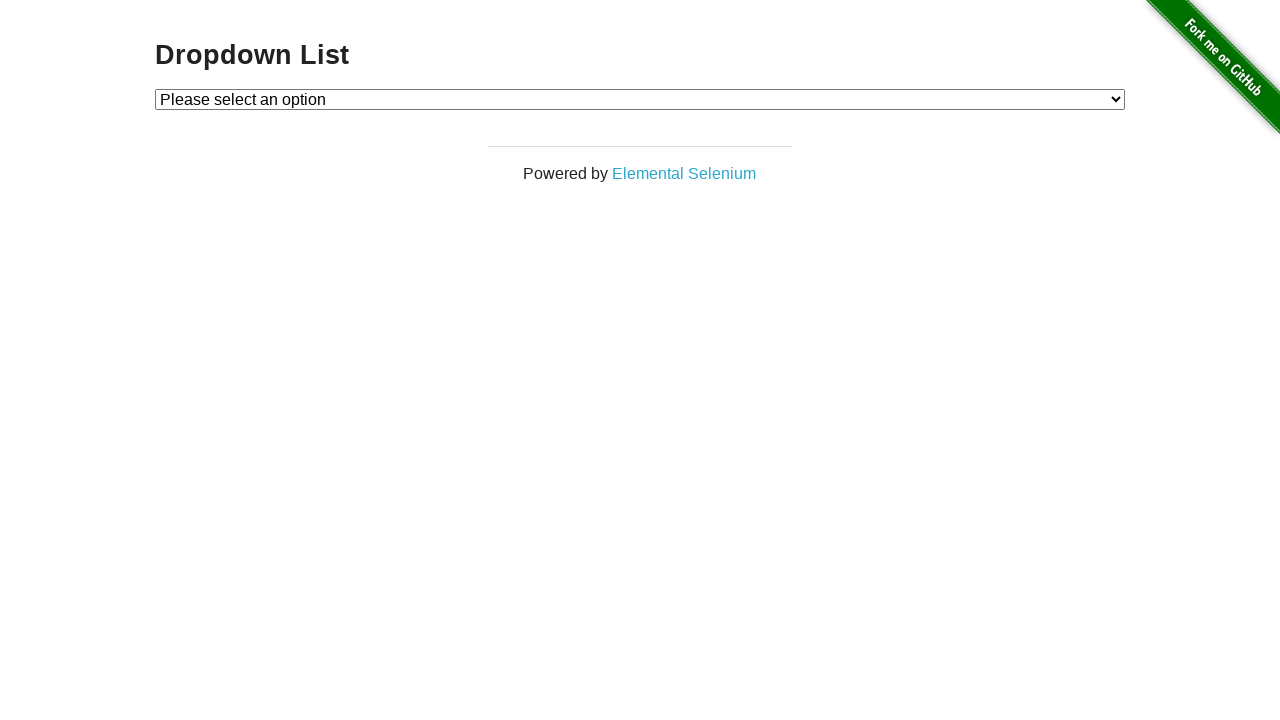

Selected Option 1 from dropdown using index on #dropdown
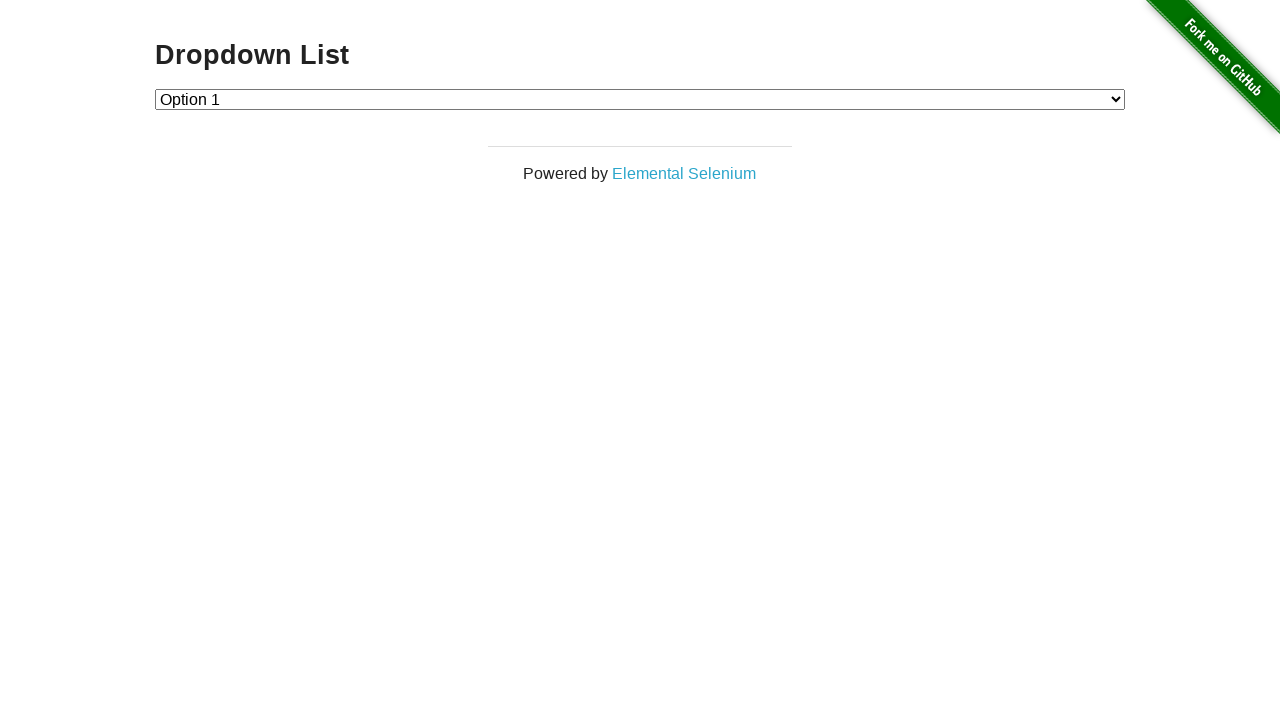

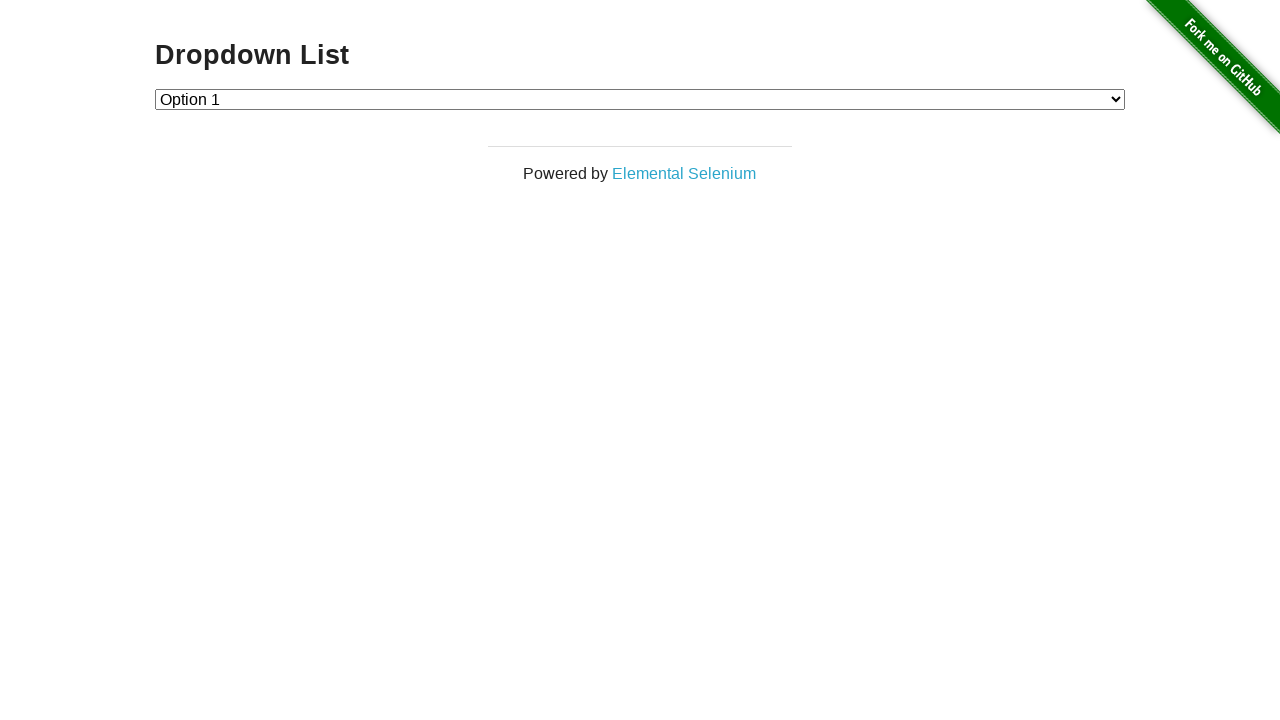